Tests browser navigation methods by navigating to Flipkart, going forward, back, and refreshing the page while capturing the title and URL

Starting URL: https://www.flipkart.com/

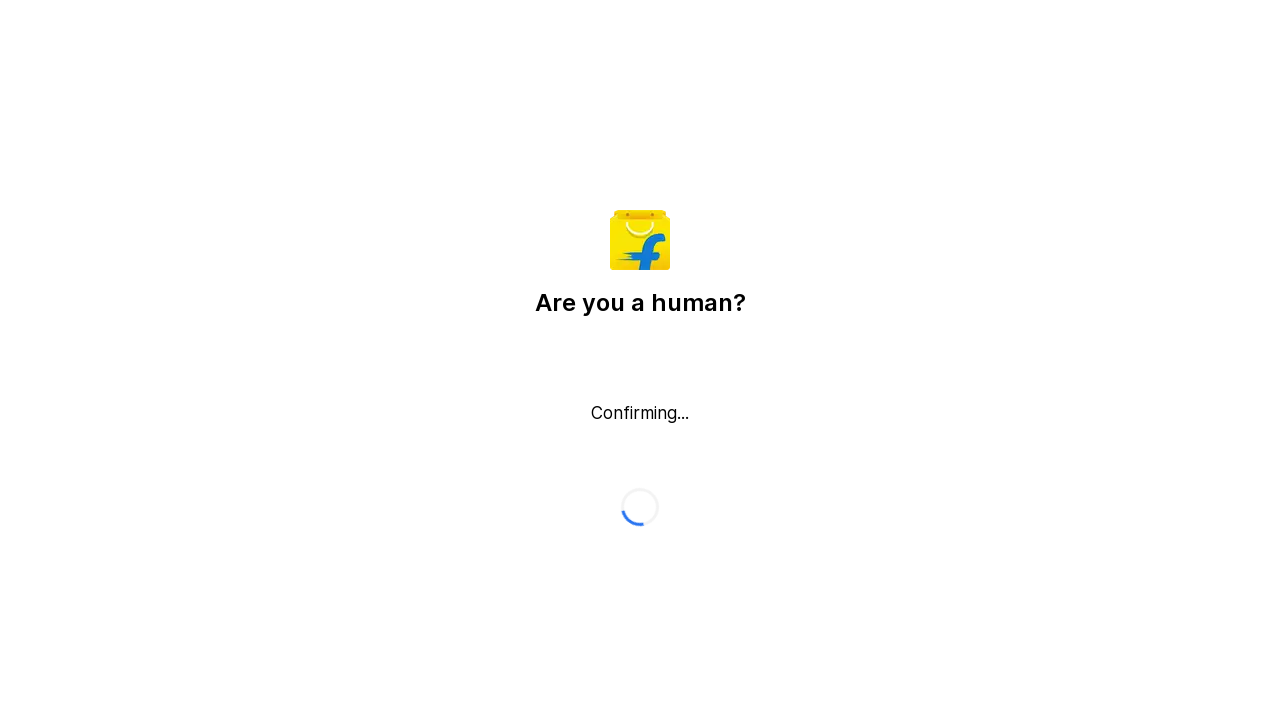

Navigated forward in browser history
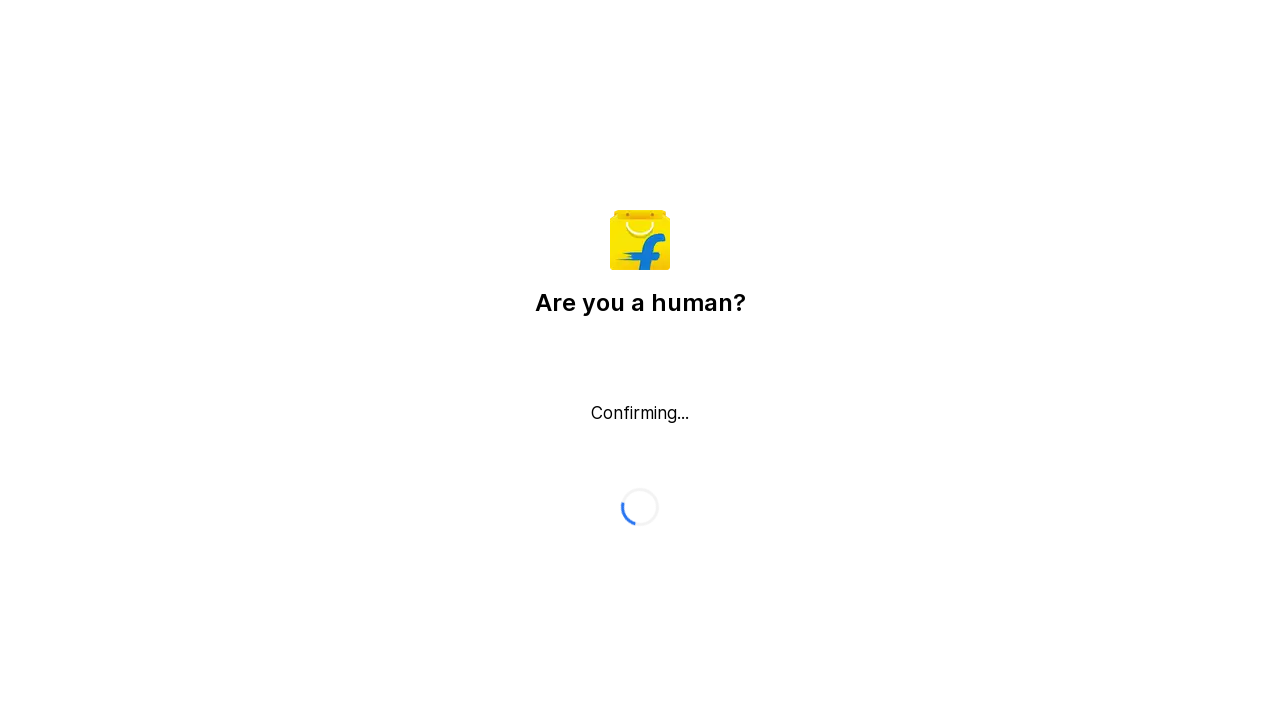

Navigated back to previous page
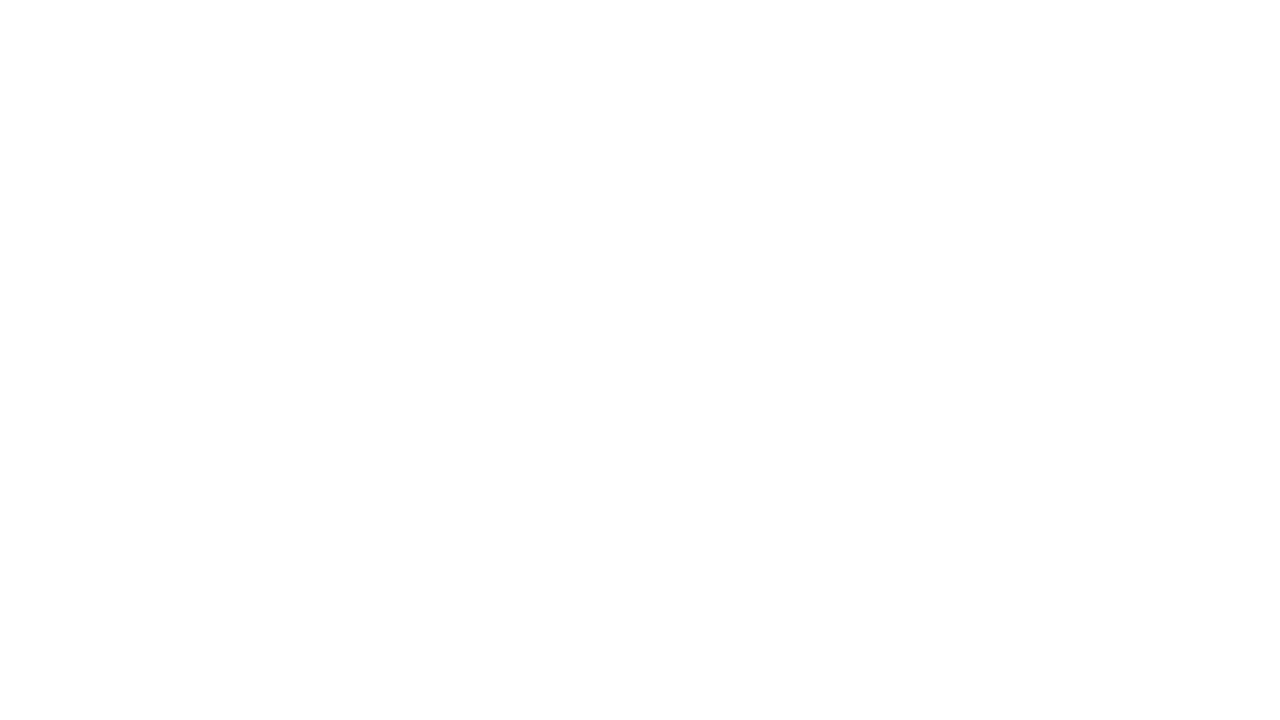

Refreshed the current page
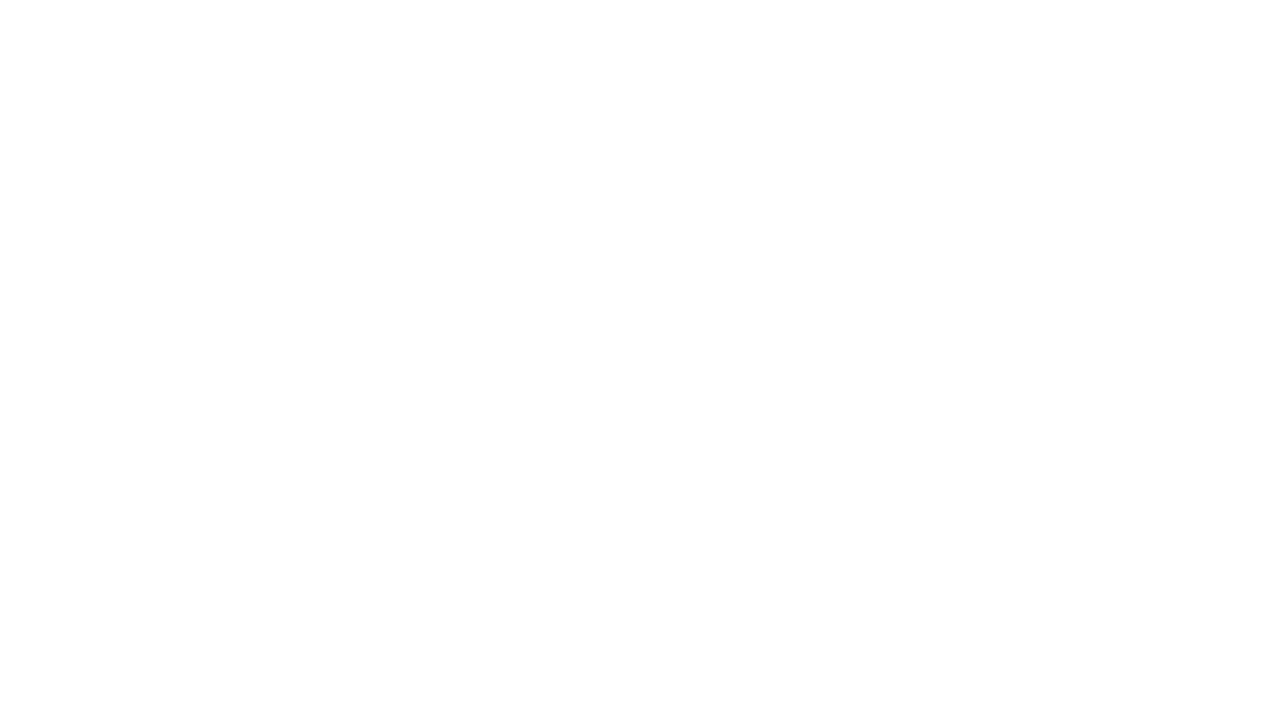

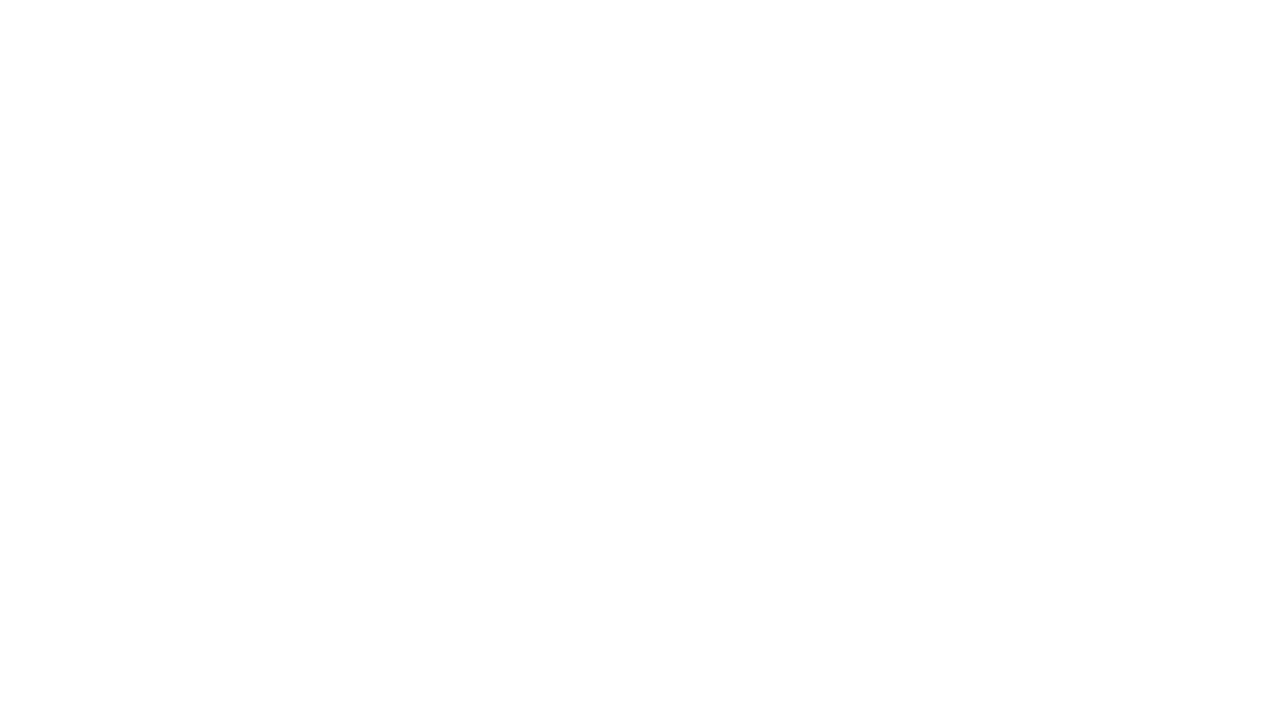